Tests a math exercise page by reading two numbers, calculating their sum, selecting the result from a dropdown menu, and submitting the form.

Starting URL: https://suninjuly.github.io/selects1.html

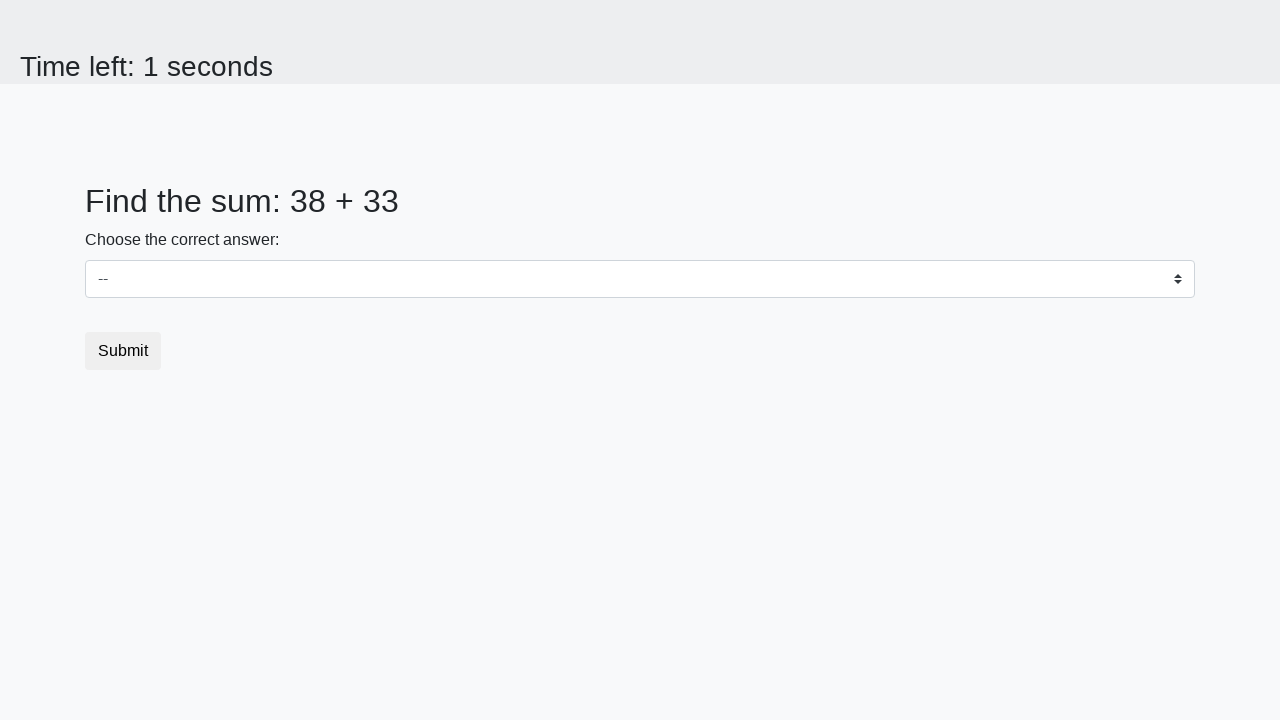

Read first number from #num1 element
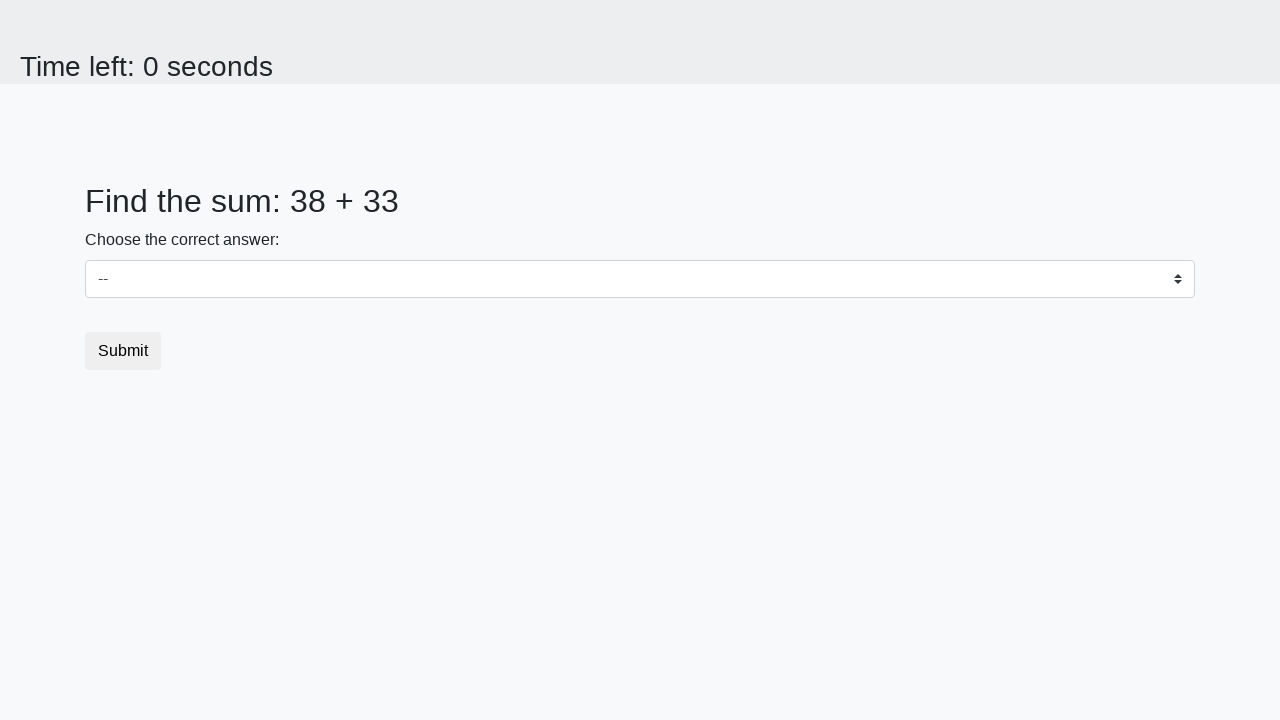

Read second number from #num2 element
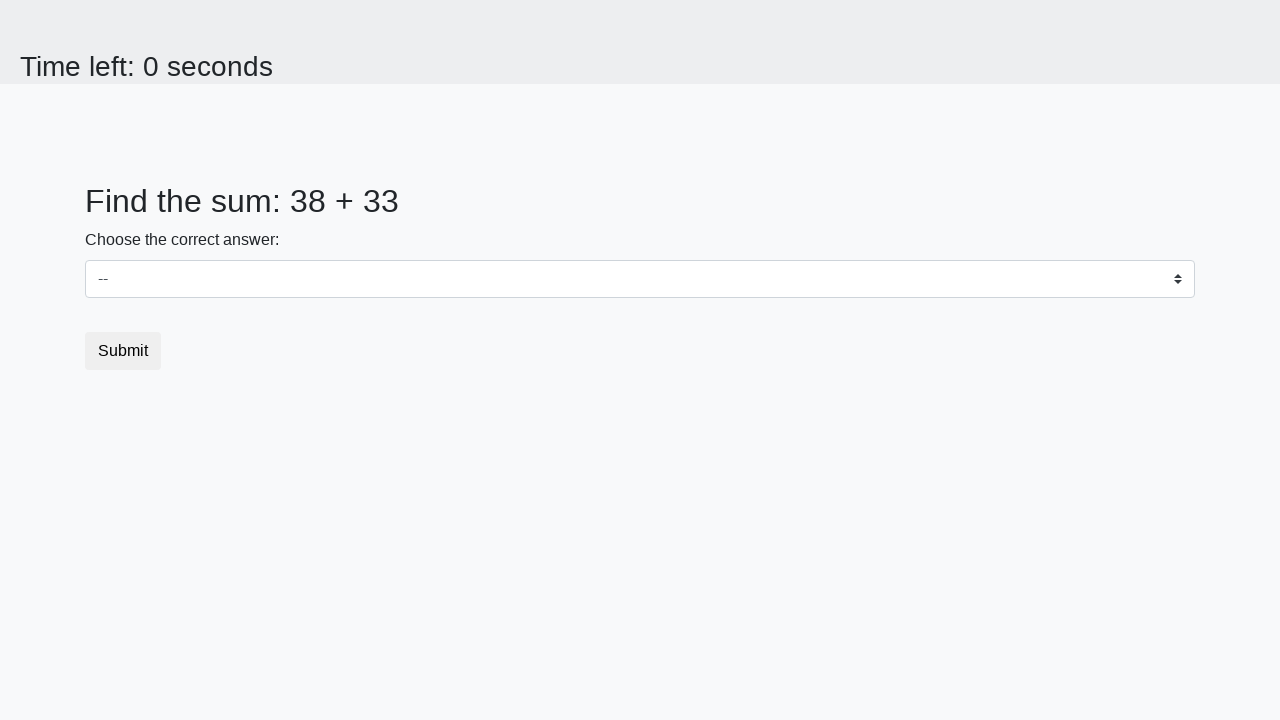

Calculated sum: 38 + 33 = 71
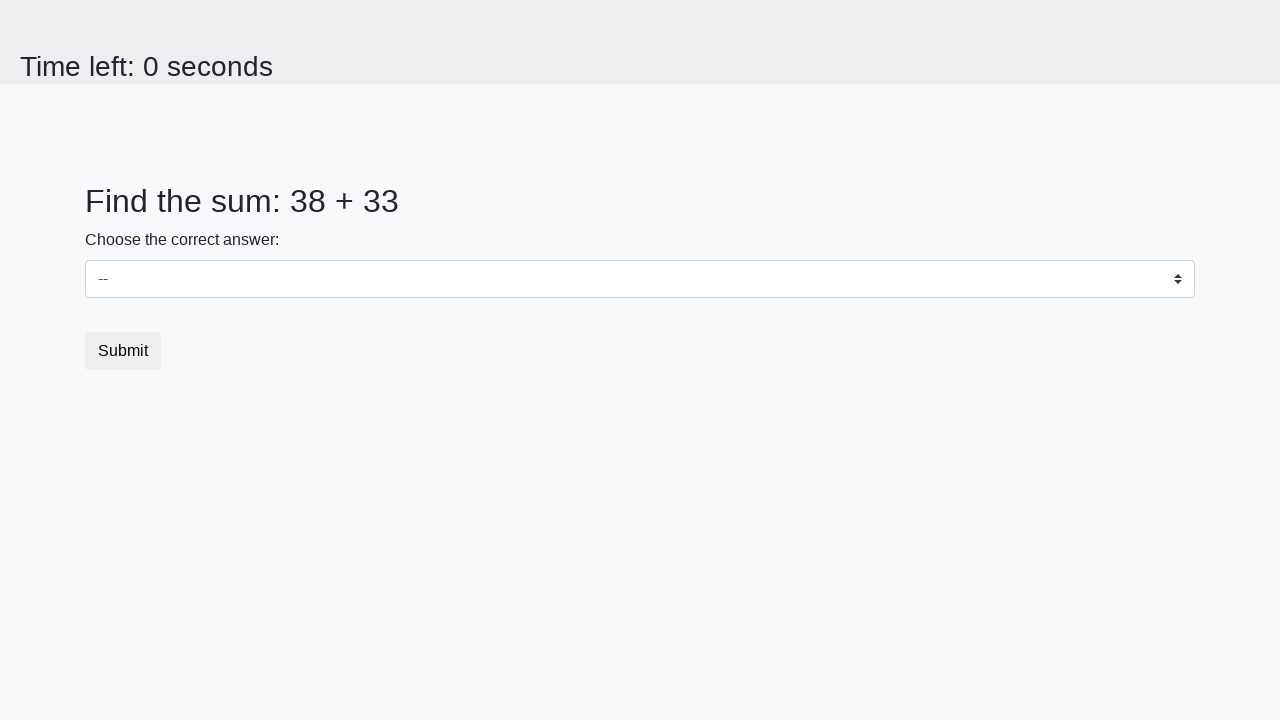

Selected 71 from dropdown menu on select
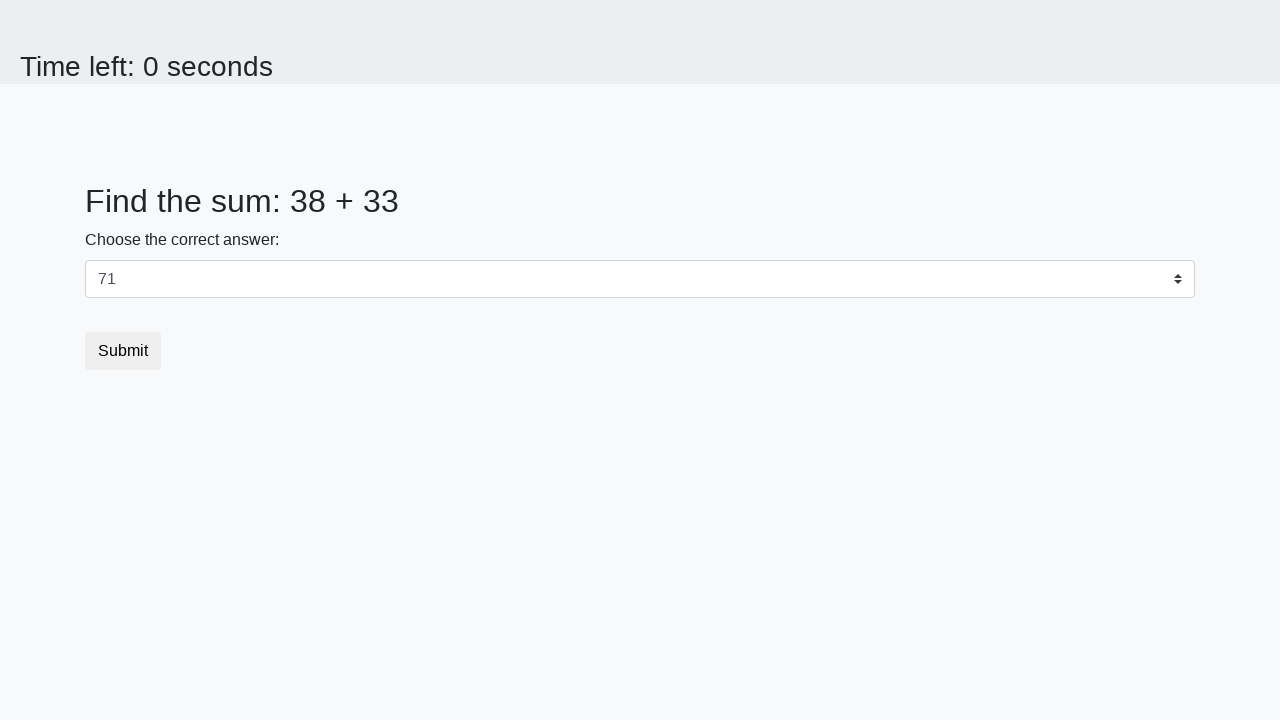

Clicked submit button to submit the form at (123, 351) on button[type='submit']
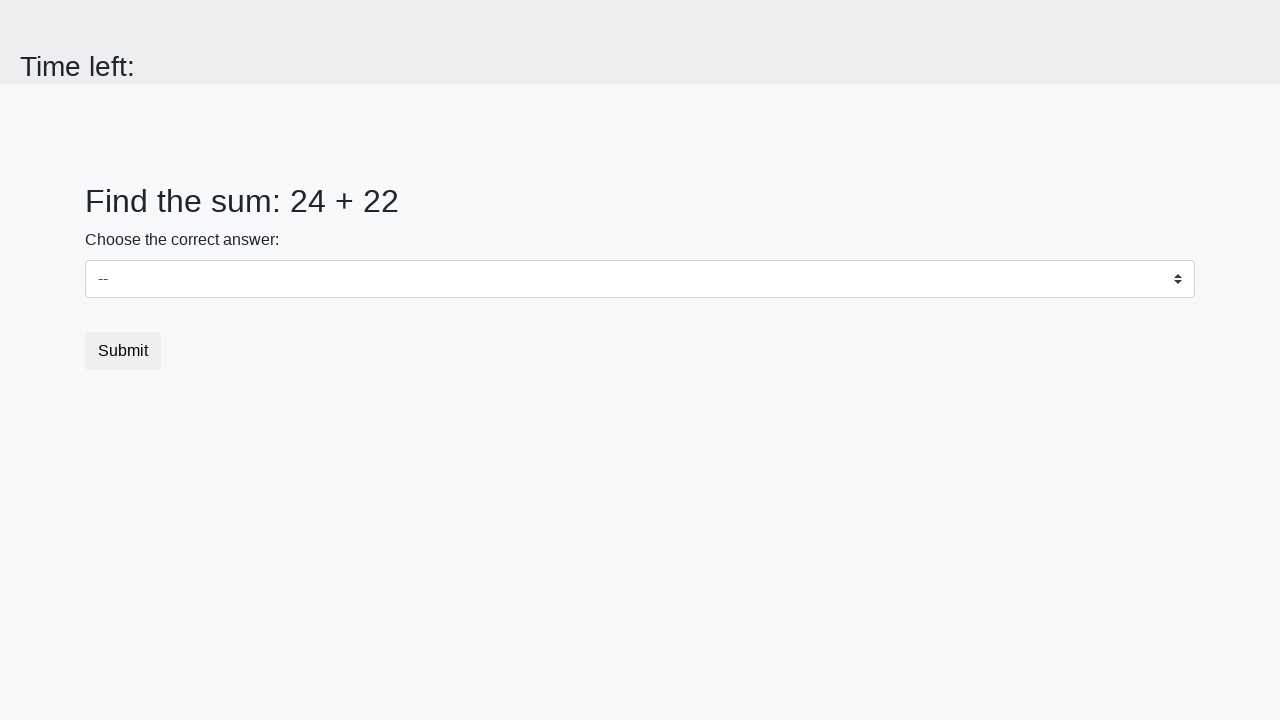

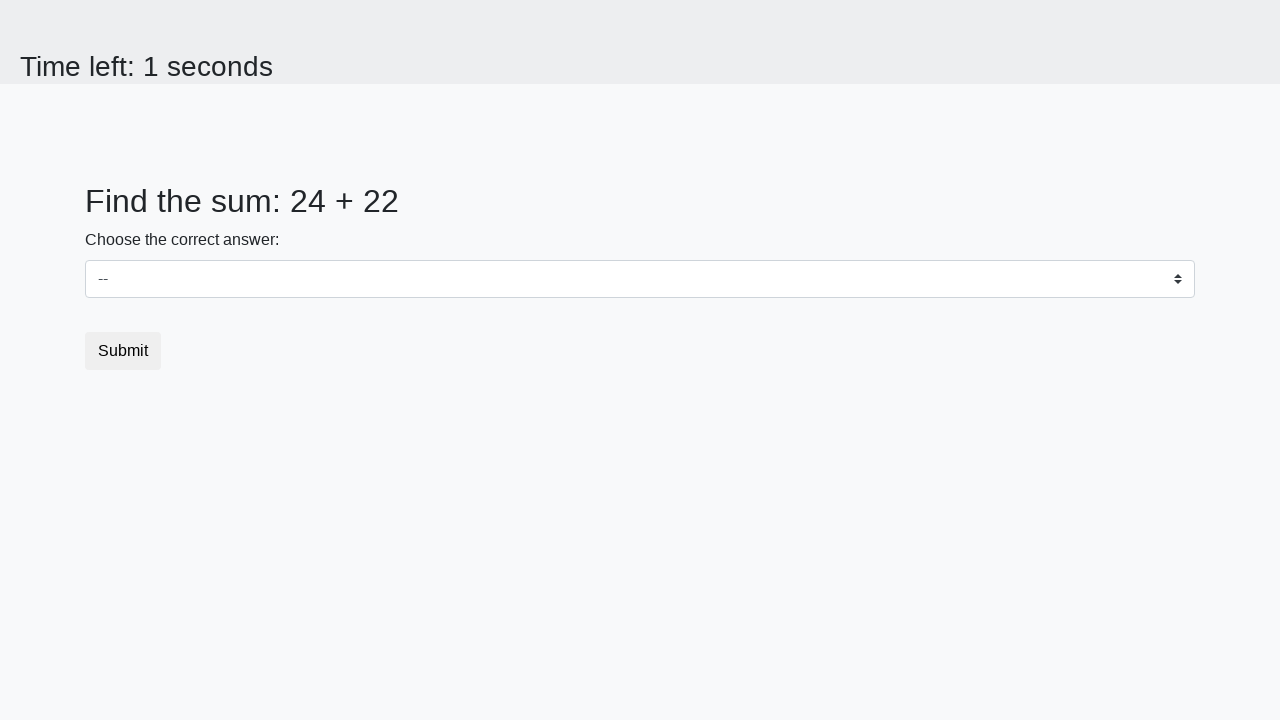